Tests HTML canvas drawing functionality by selecting drawing tools and performing click-and-drag operations to draw horizontal lines, vertical lines, and other shapes on the canvas

Starting URL: http://www.htmlcanvasstudio.com/

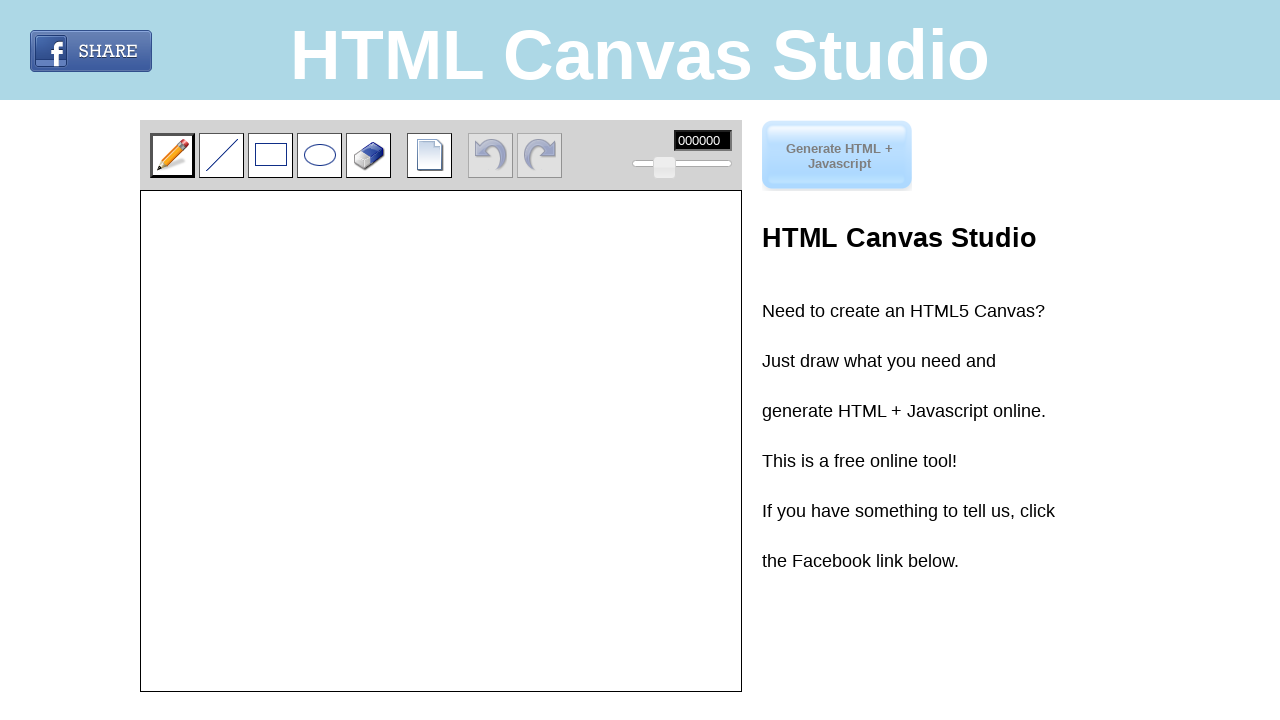

Clicked on first drawing tool (line tool) at (222, 155) on xpath=//*[@id="editor"]/div[1]/input[2]
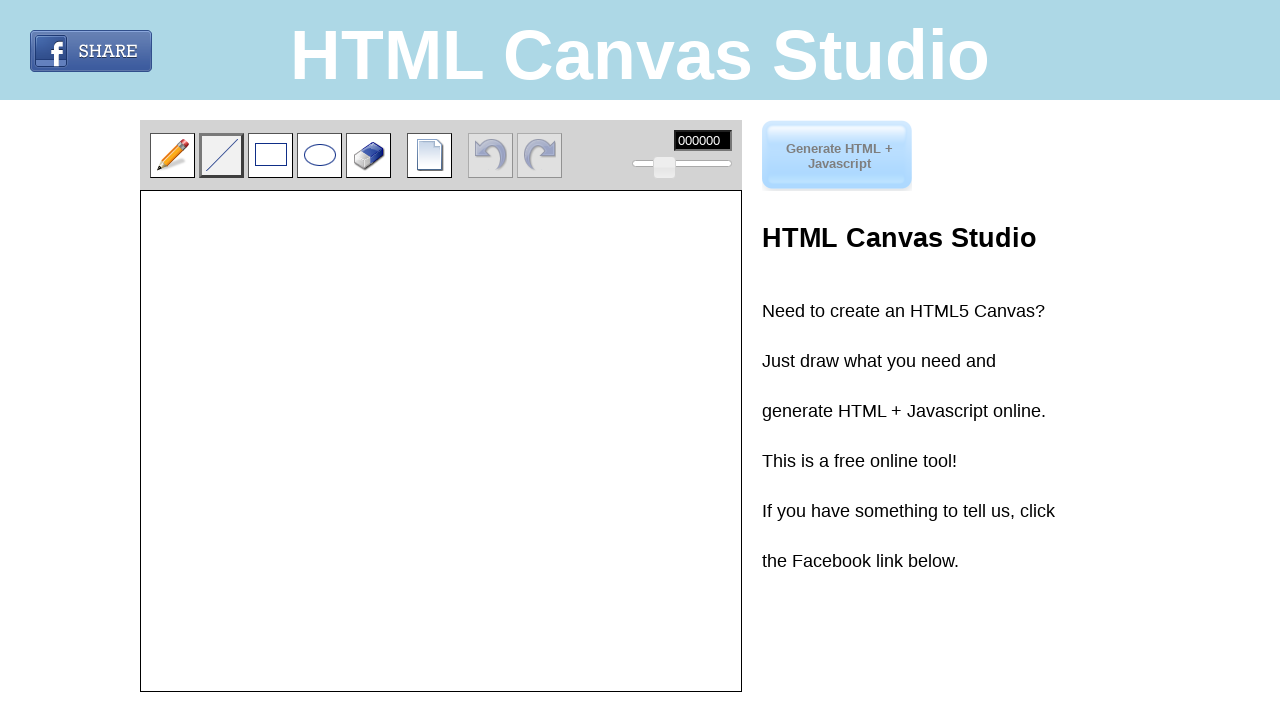

Located canvas element
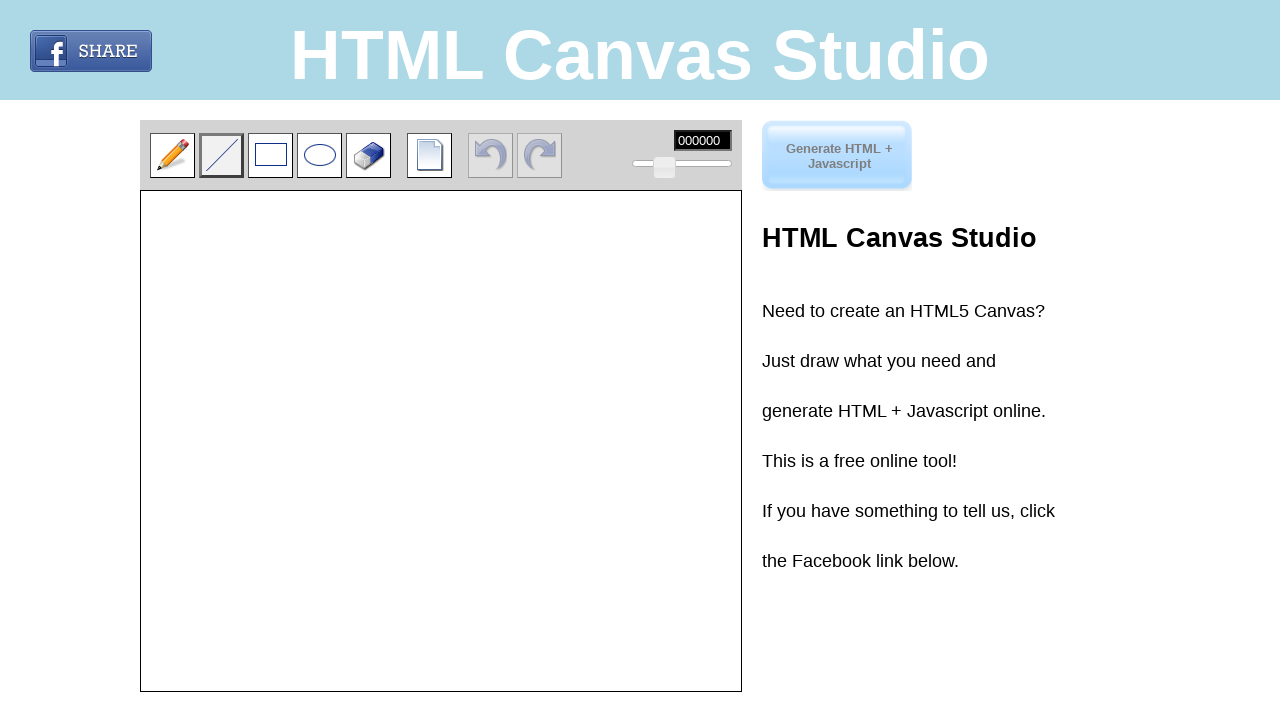

Calculated canvas center position for drawing
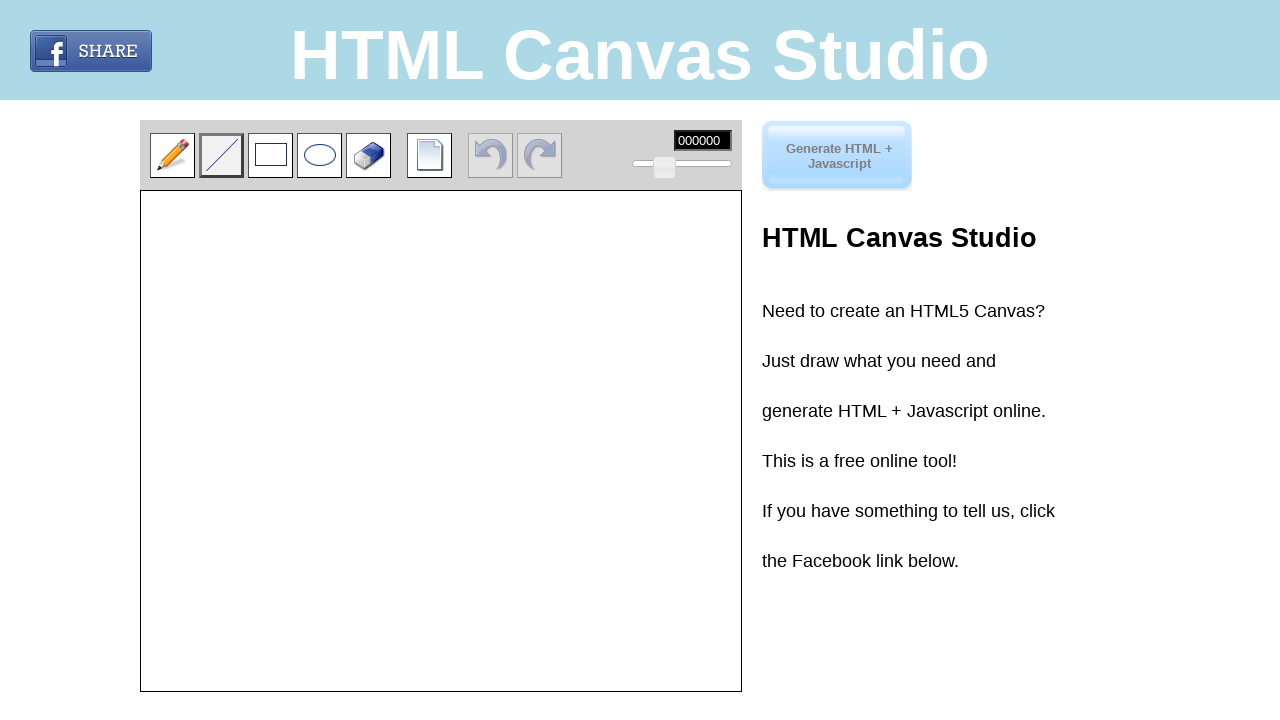

Moved mouse to starting position for horizontal line at (431, 443)
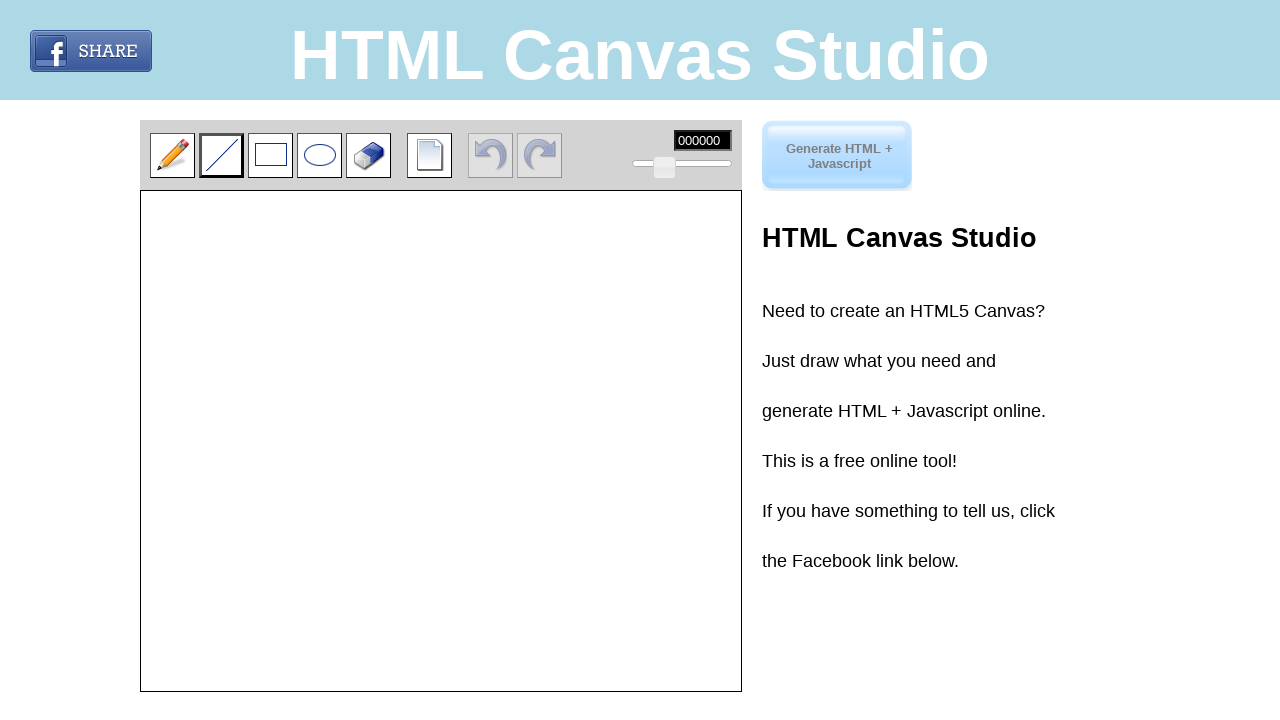

Pressed mouse button down at (431, 443)
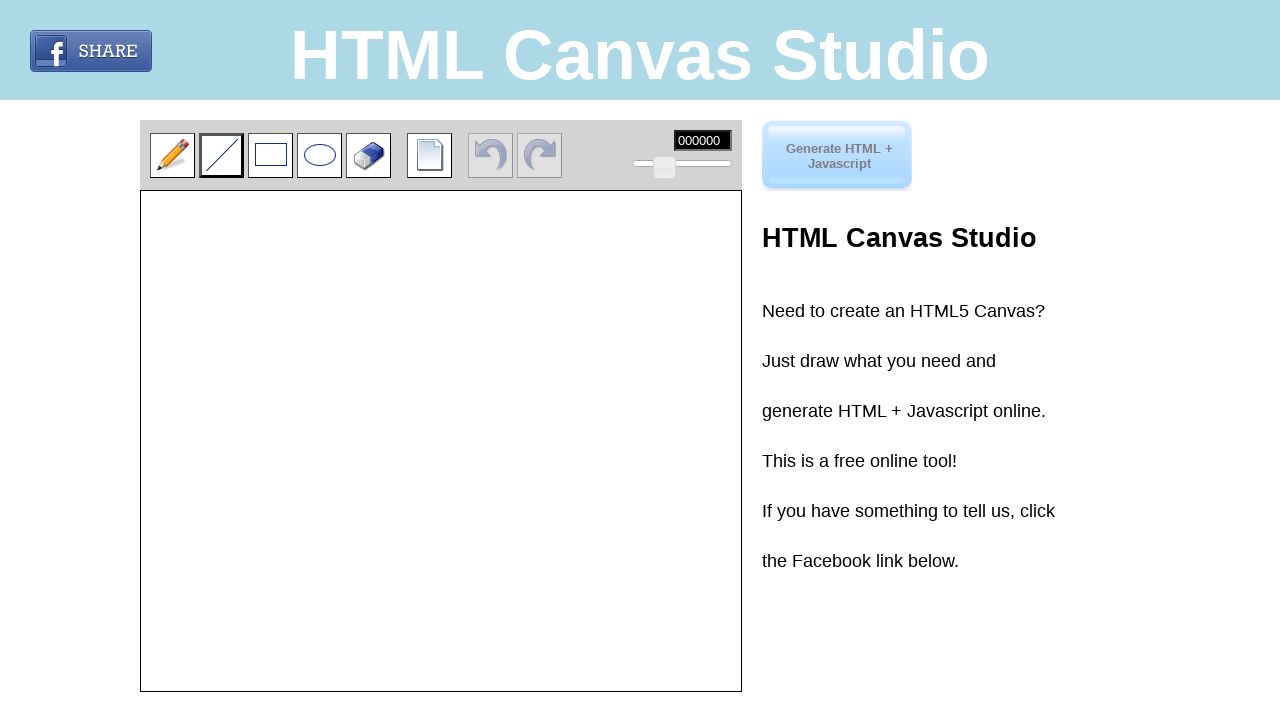

Moved mouse 100 pixels to the right at (531, 443)
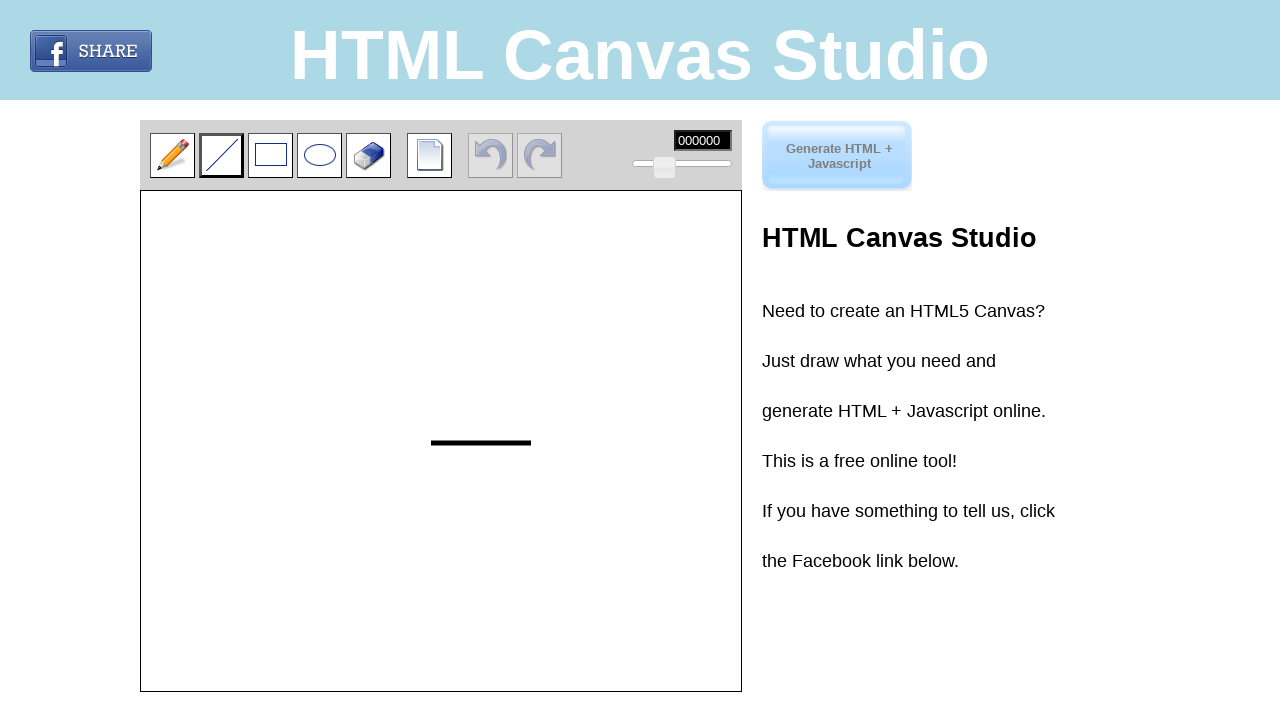

Continued moving mouse to 250 pixels for horizontal line at (681, 443)
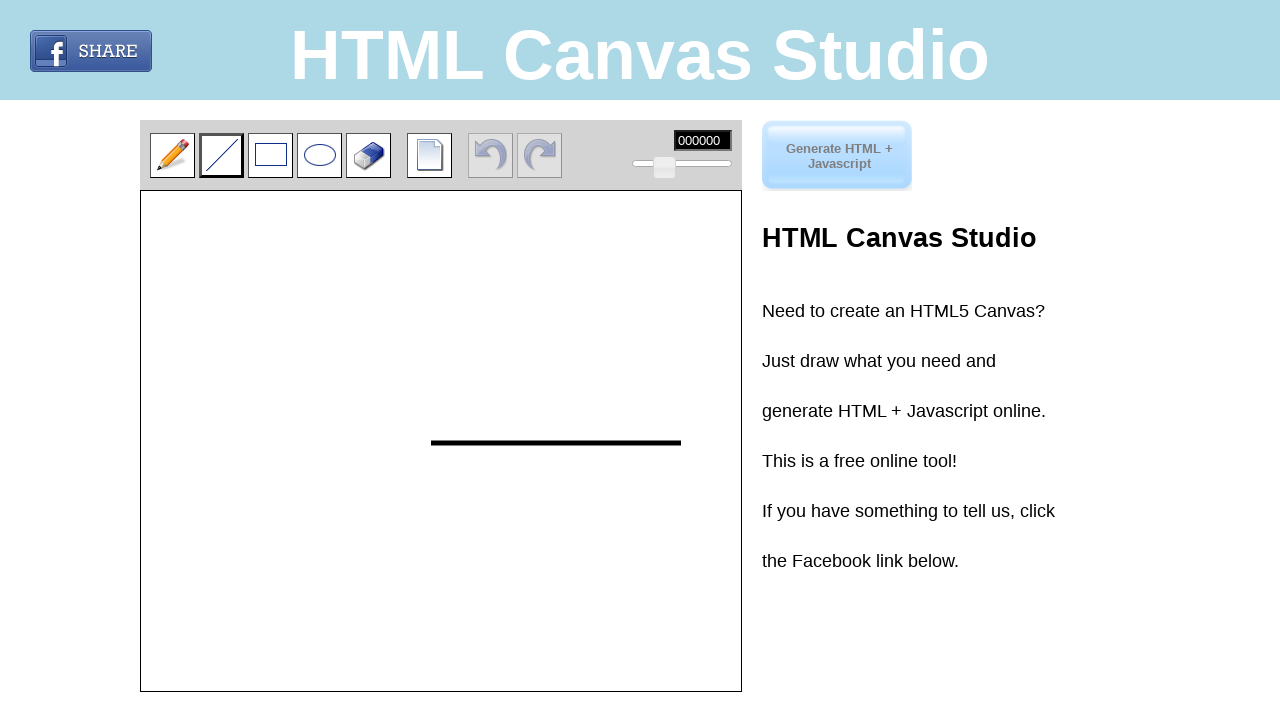

Released mouse button to complete horizontal line at (681, 443)
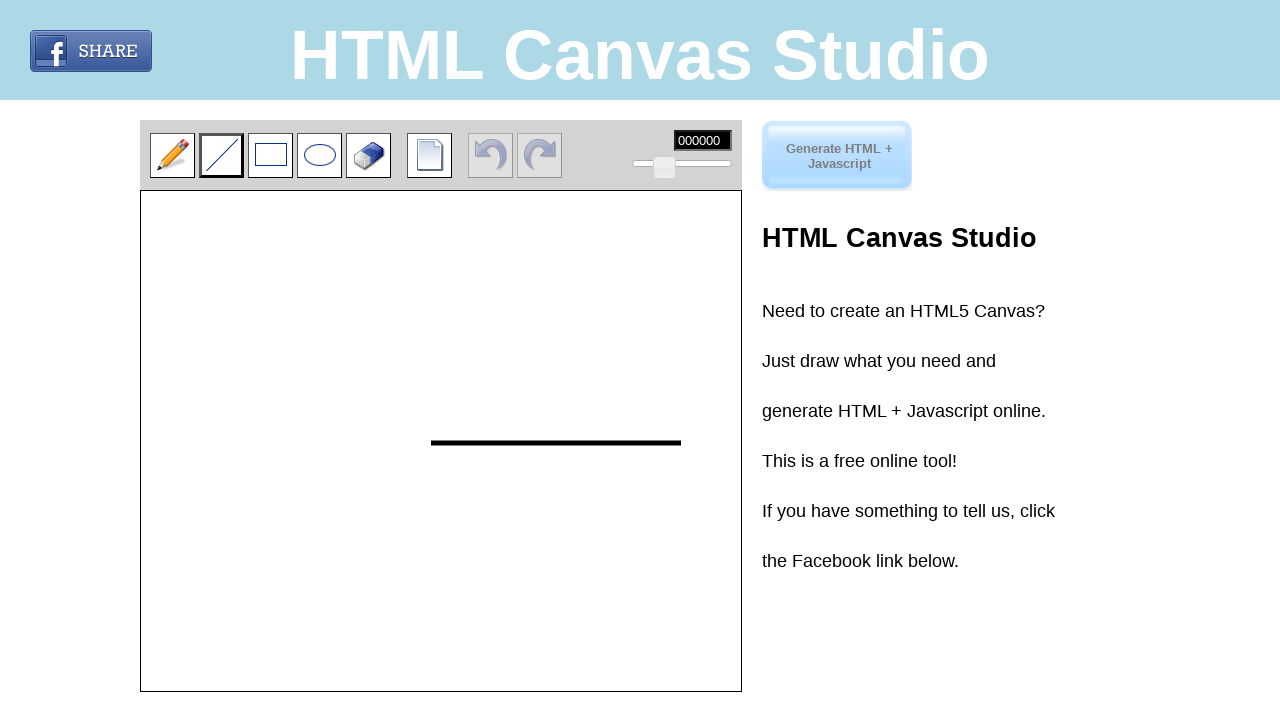

Moved mouse to starting position for first diagonal line at (431, 443)
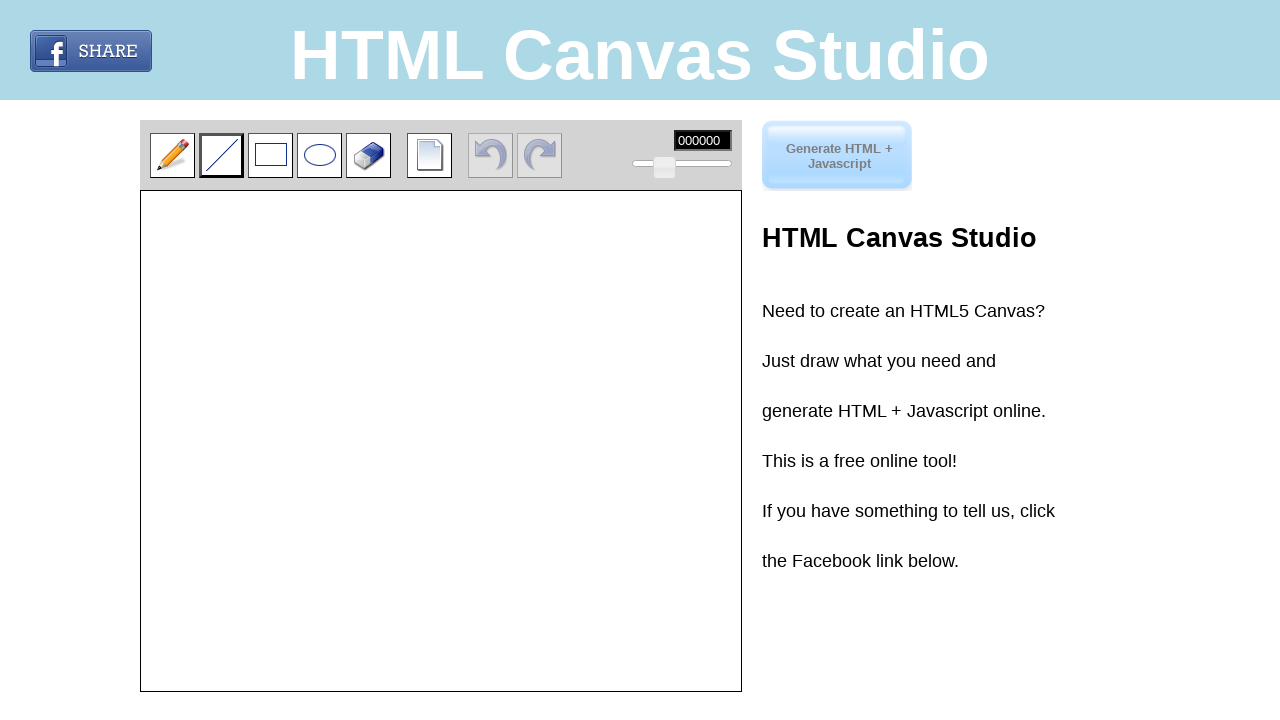

Pressed mouse button down for first diagonal line at (431, 443)
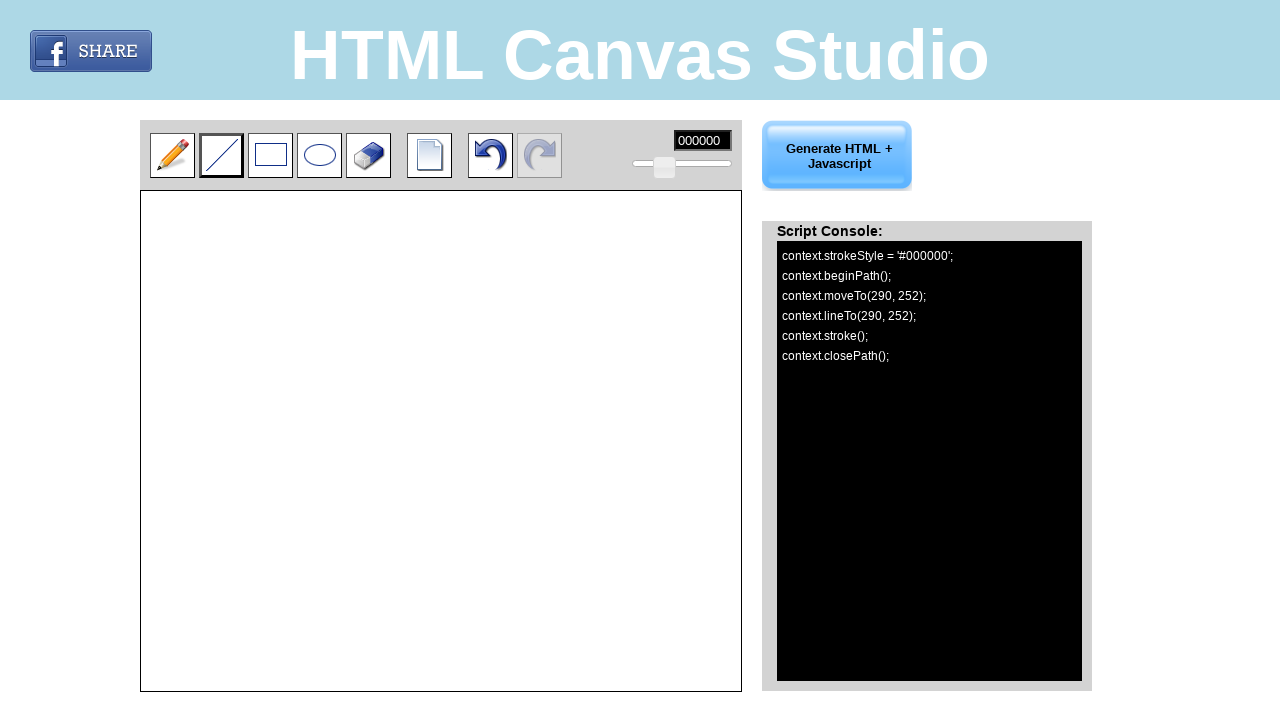

Moved mouse diagonally 55 pixels right and 55 pixels up at (486, 388)
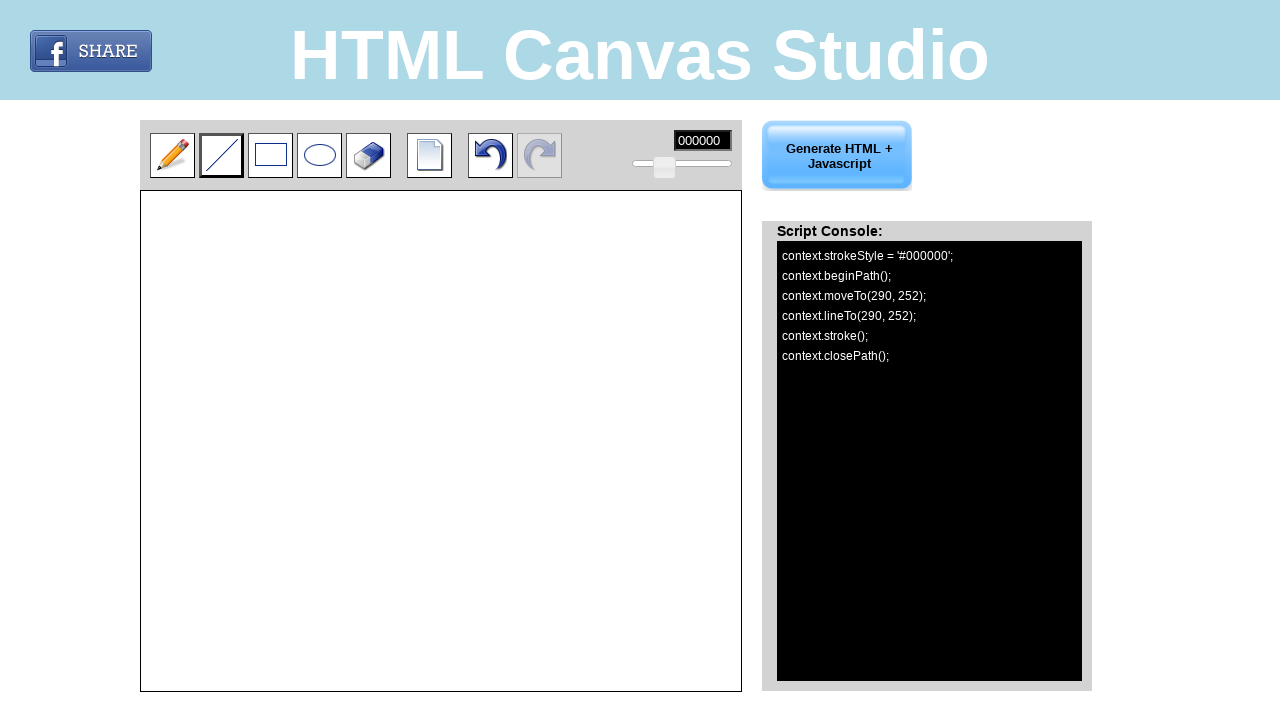

Continued diagonal line movement to complete first diagonal stroke at (431, 333)
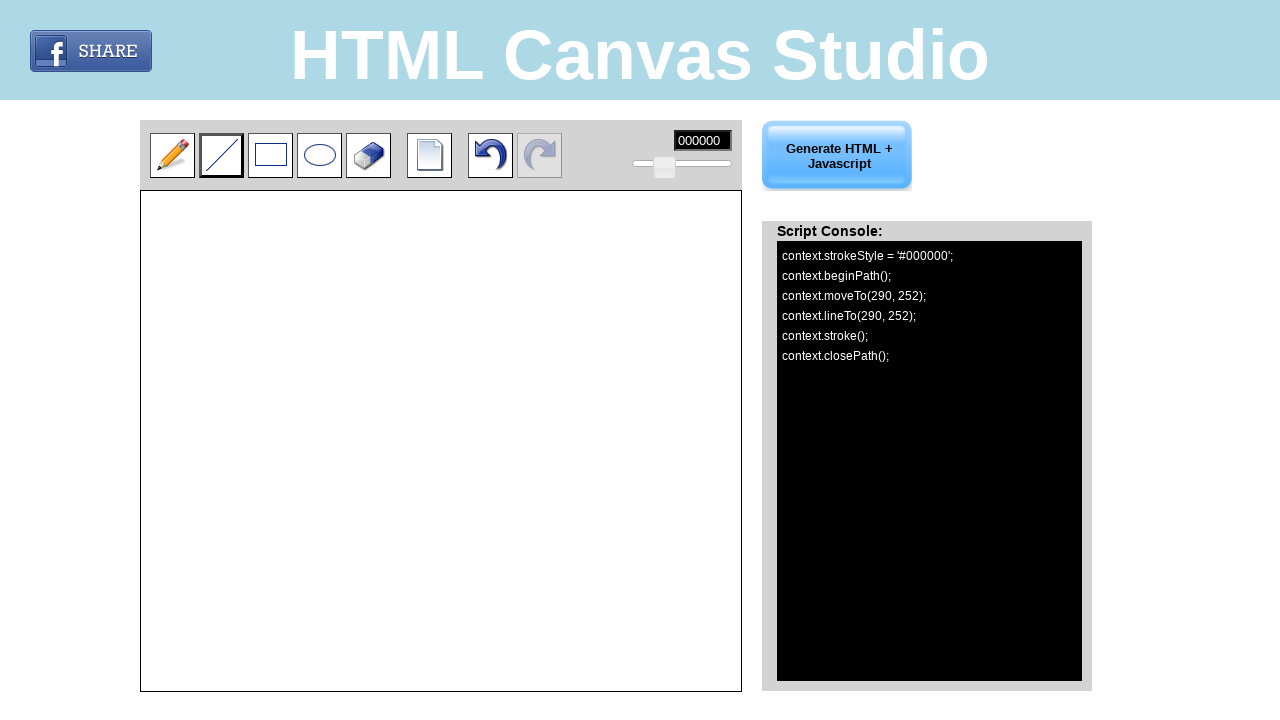

Released mouse button to complete first diagonal line at (431, 333)
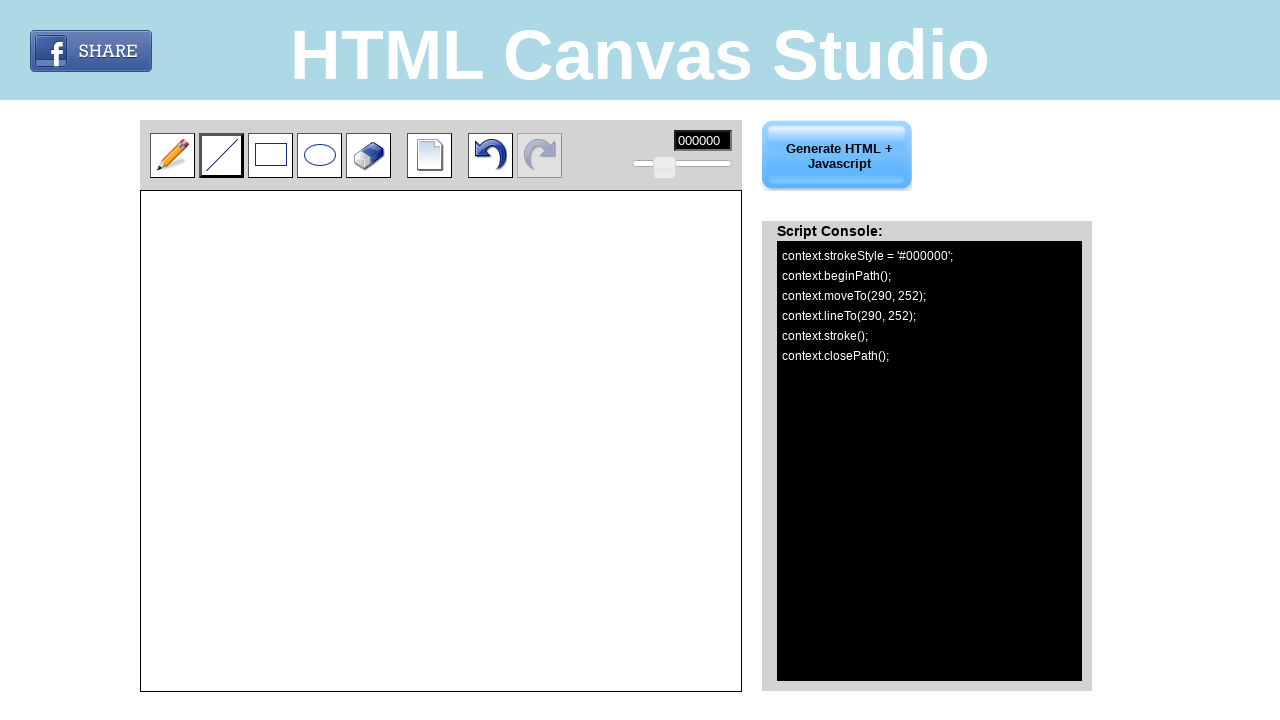

Moved mouse to starting position for second diagonal line at (431, 443)
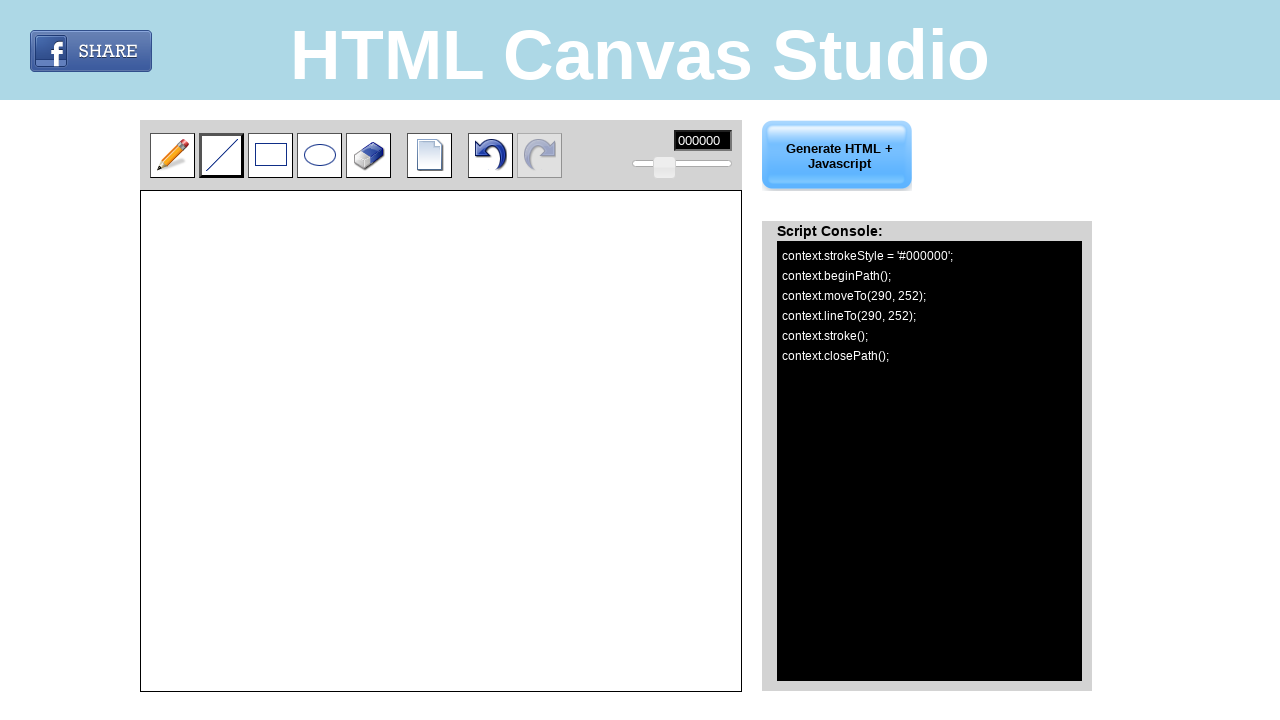

Pressed mouse button down for second diagonal line at (431, 443)
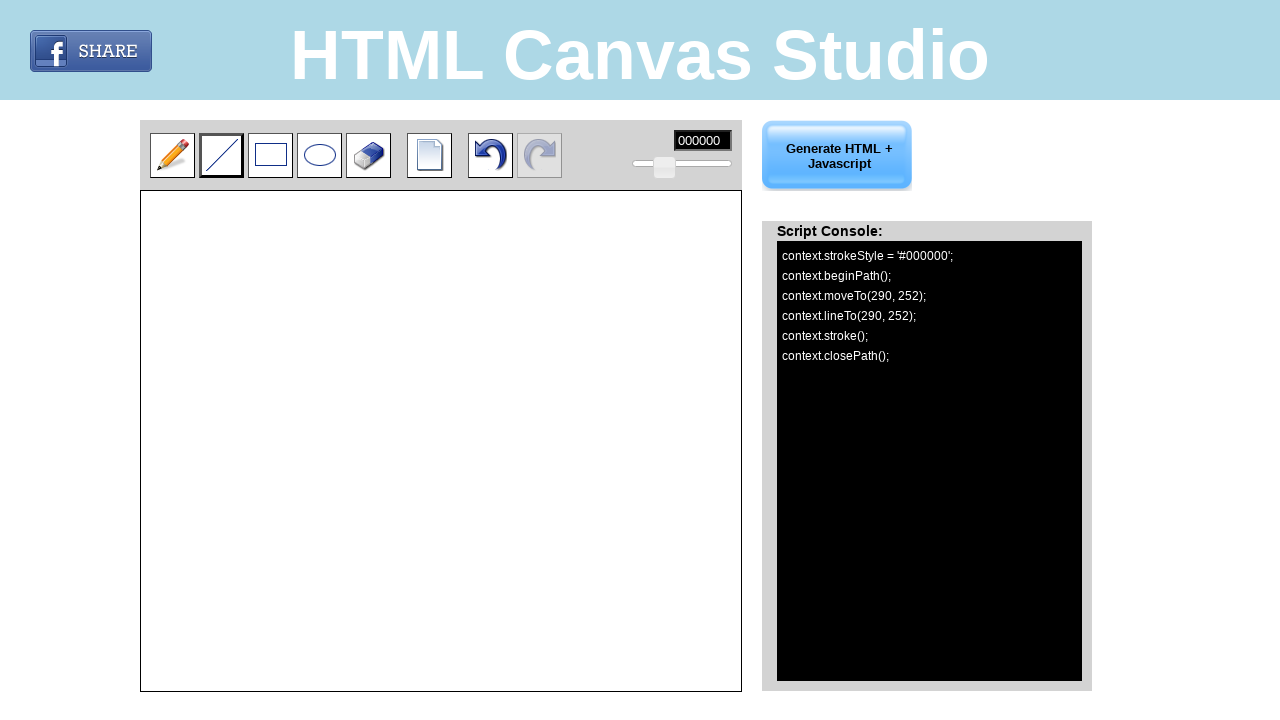

Moved mouse diagonally 55 pixels left and 55 pixels down at (376, 498)
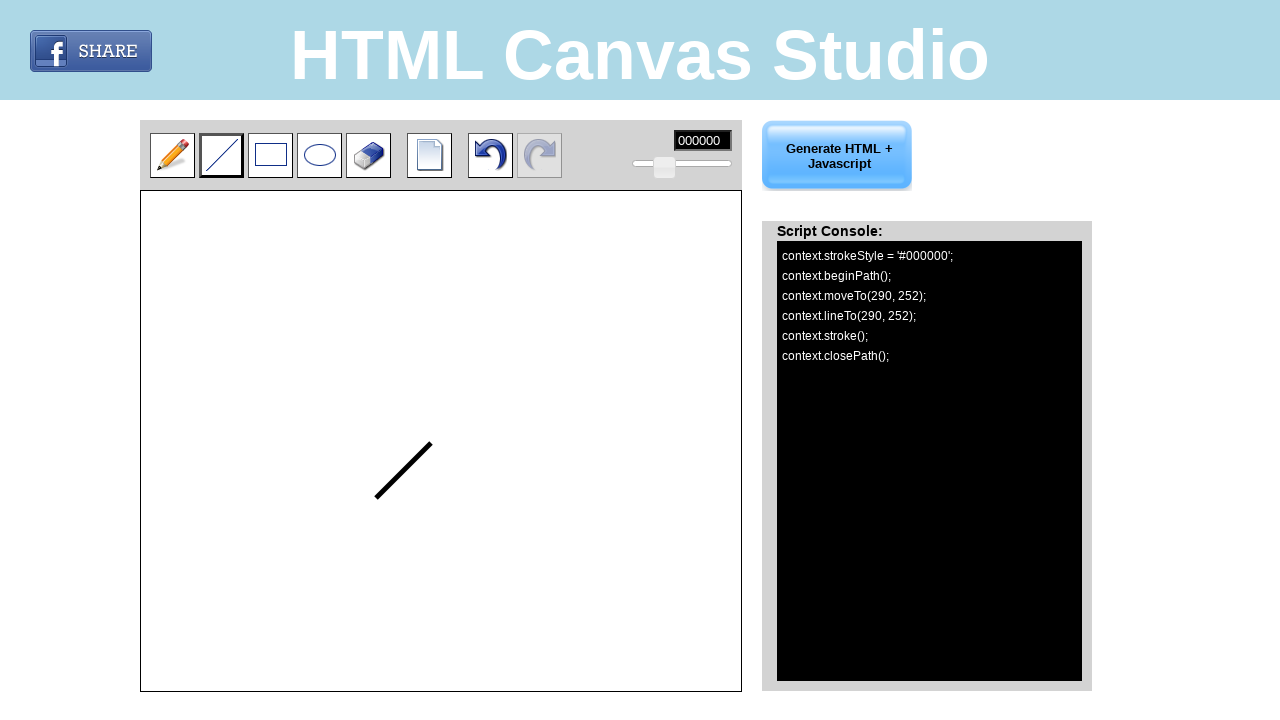

Continued diagonal line movement to complete second diagonal stroke at (431, 553)
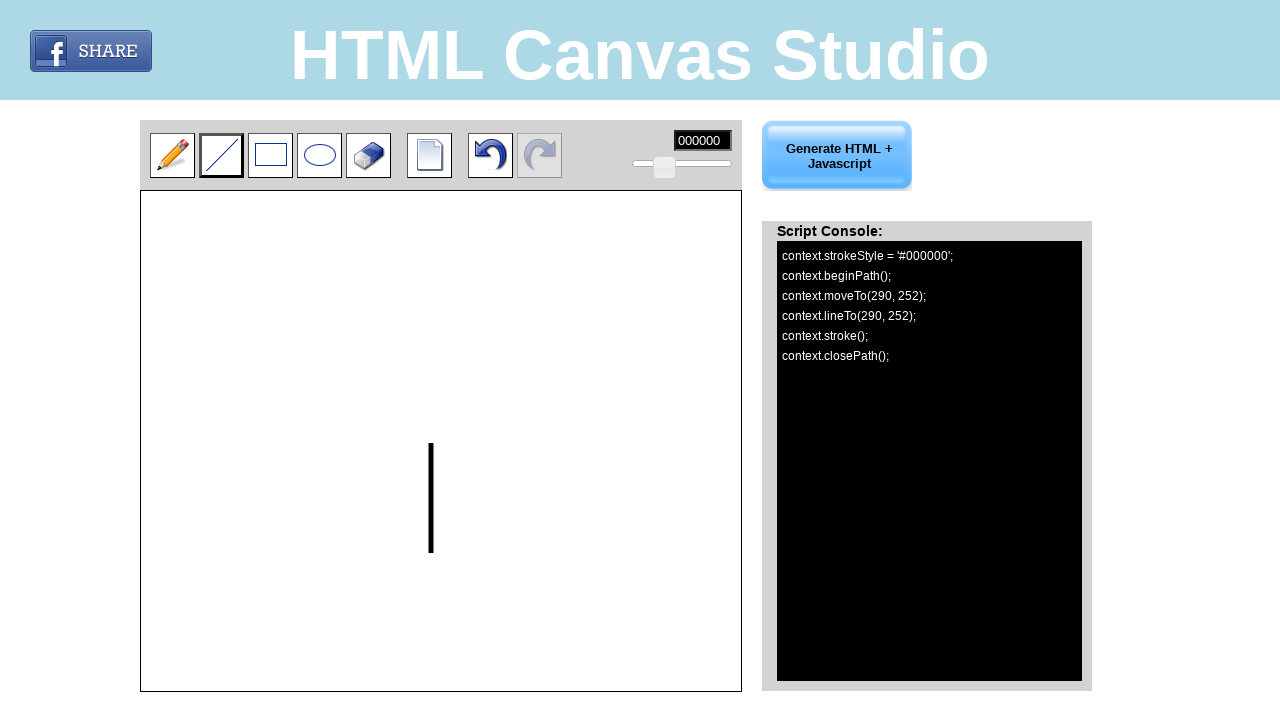

Released mouse button to complete second diagonal line at (431, 553)
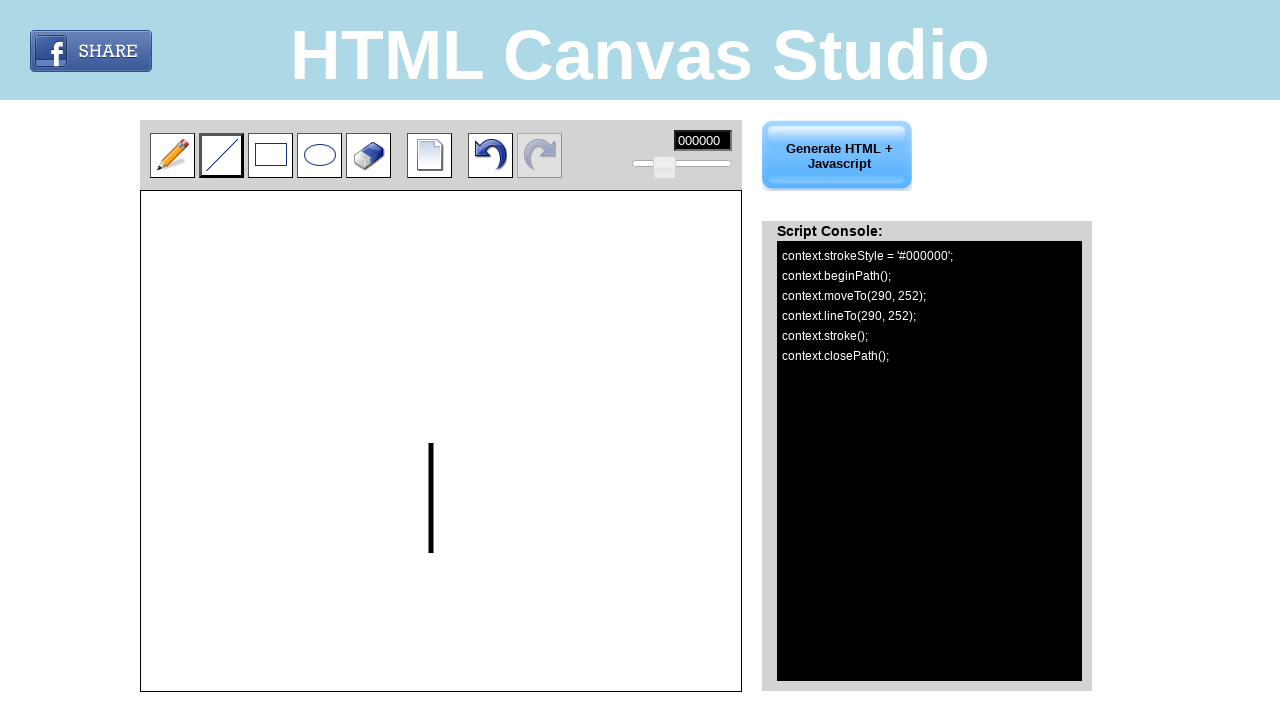

Clicked on second drawing tool (rectangle tool) at (270, 155) on xpath=//*[@id="editor"]/div[1]/input[3]
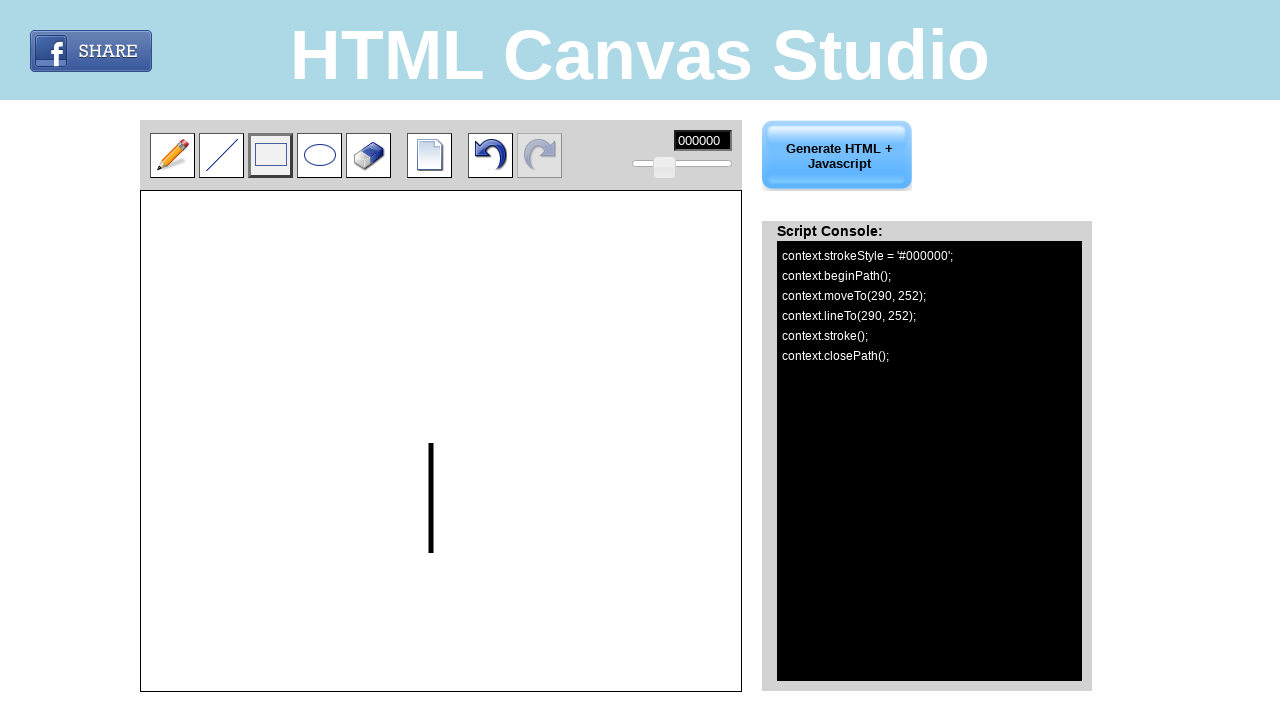

Moved mouse to starting position for rectangle drawing at (431, 443)
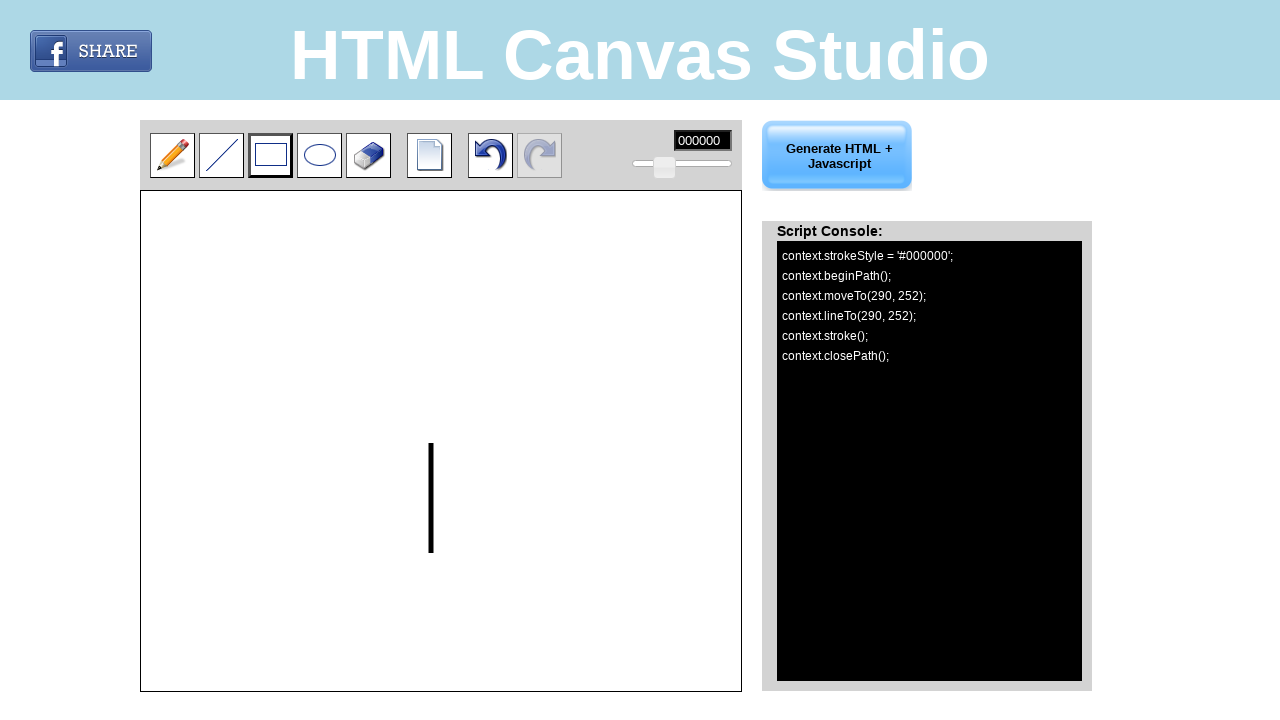

Pressed mouse button down to start rectangle at (431, 443)
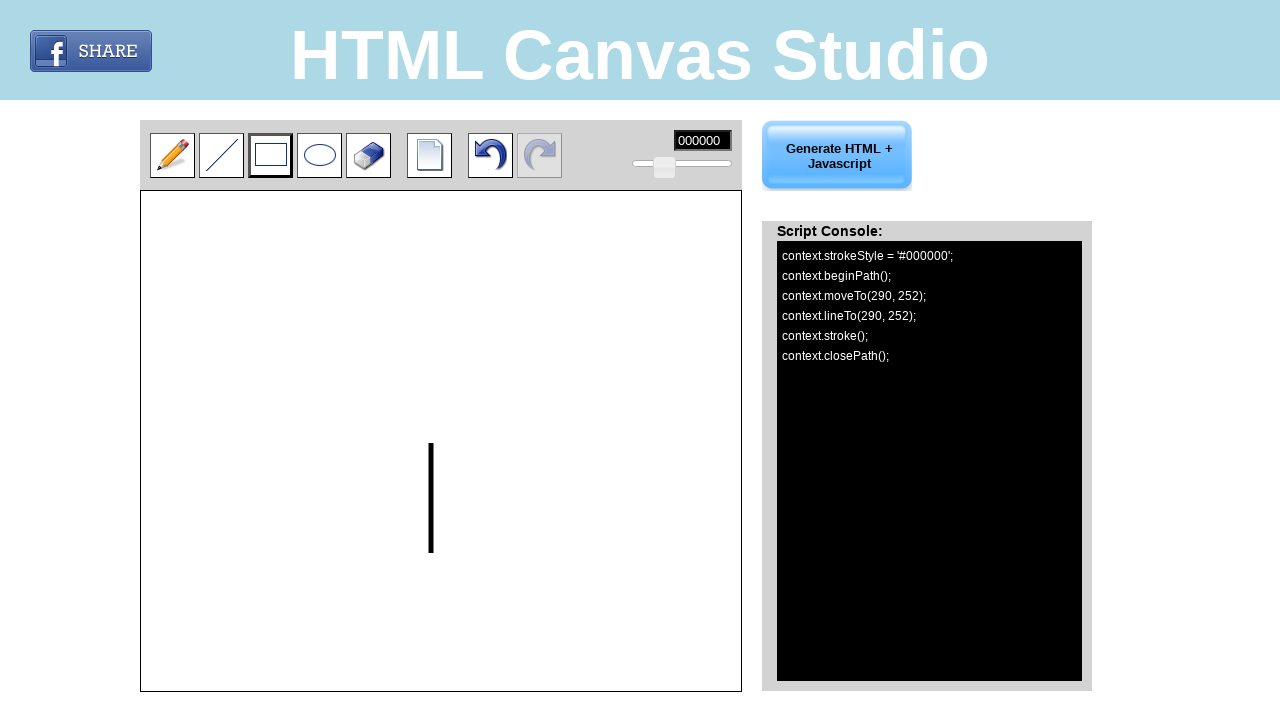

Moved mouse 50 pixels right and 50 pixels up at (481, 393)
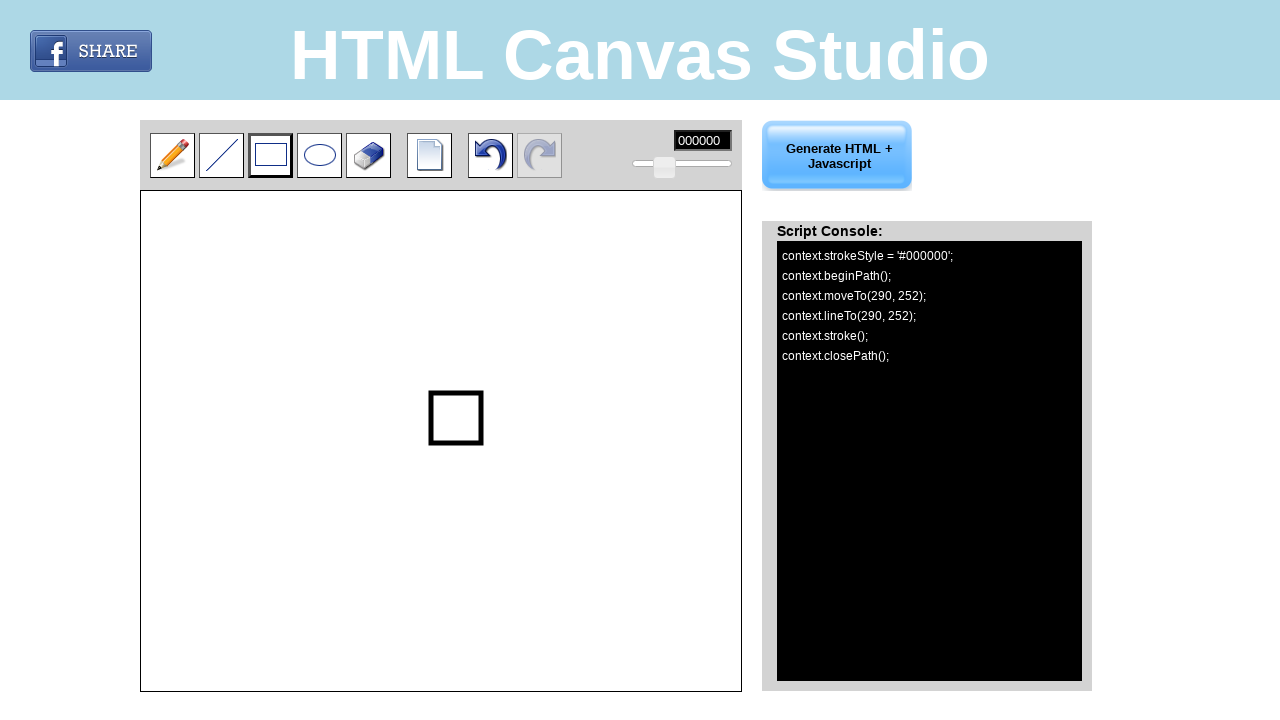

Continued rectangle drawing with final coordinates at (531, 493)
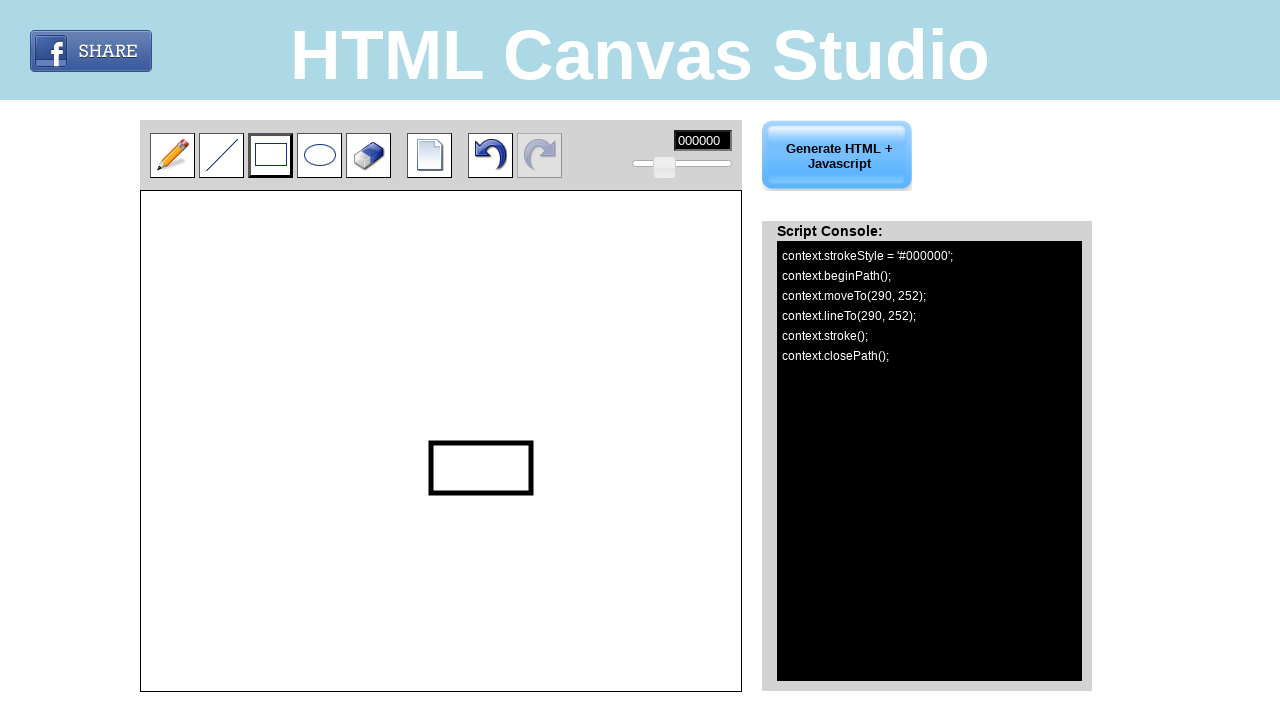

Released mouse button to complete rectangle shape at (531, 493)
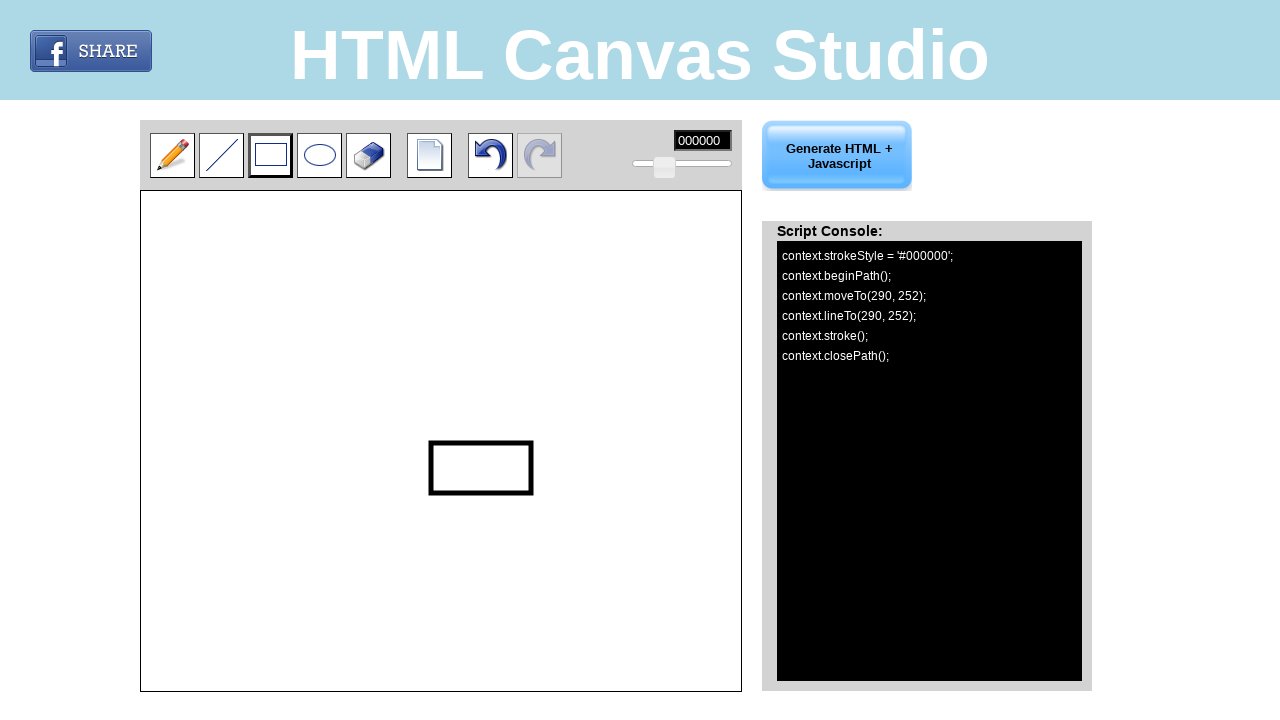

Clicked on third drawing tool (circle/ellipse tool) at (368, 155) on xpath=//*[@id="editor"]/div[1]/input[5]
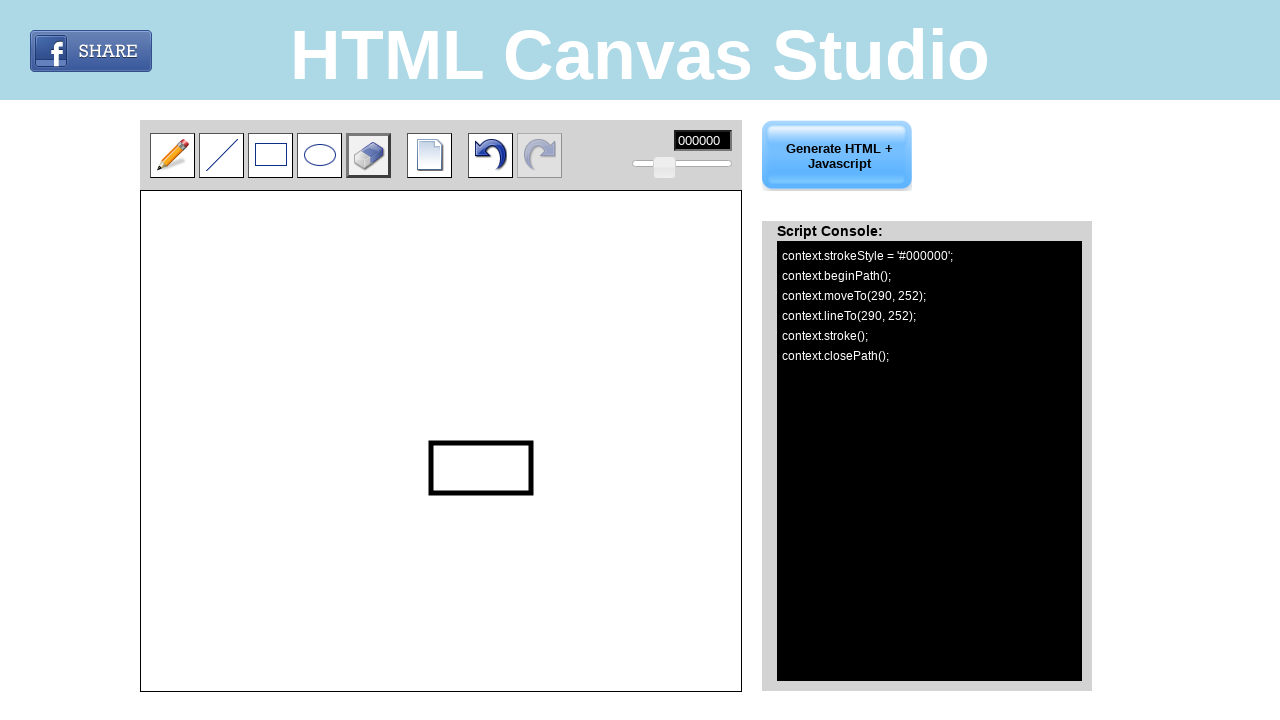

Moved mouse to starting position for circle/ellipse drawing at (431, 443)
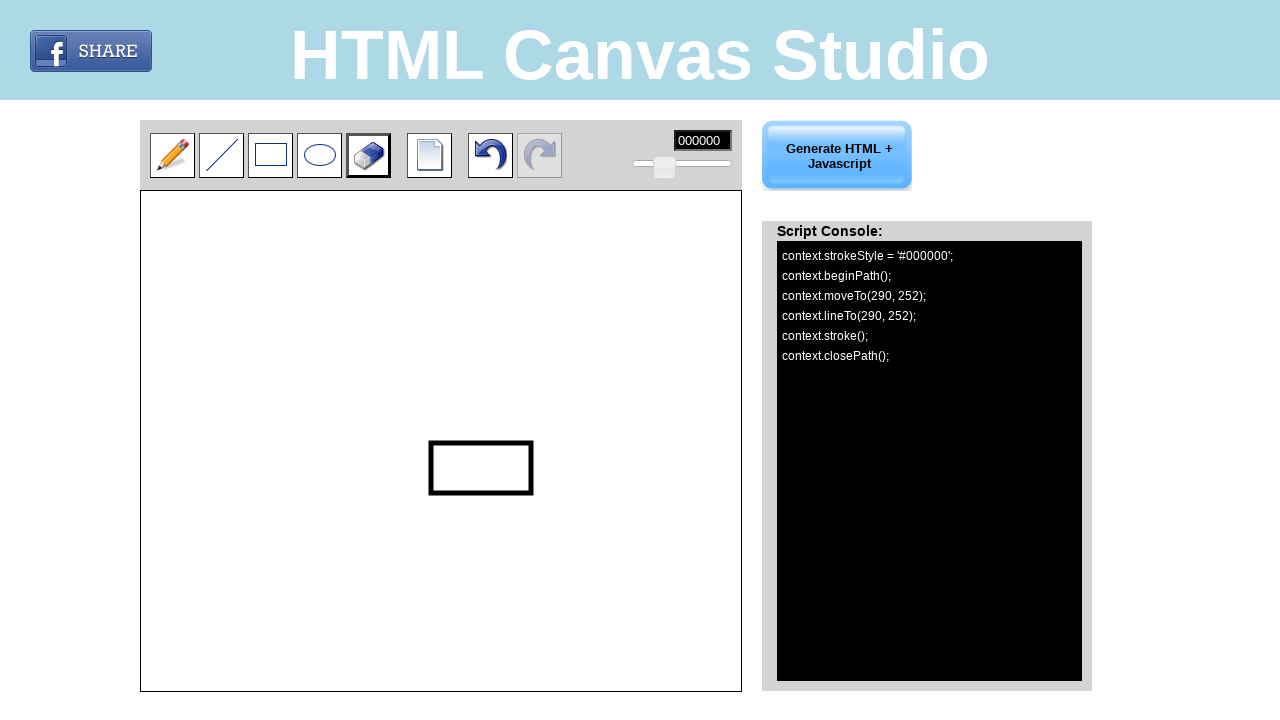

Pressed mouse button down to start circle/ellipse at (431, 443)
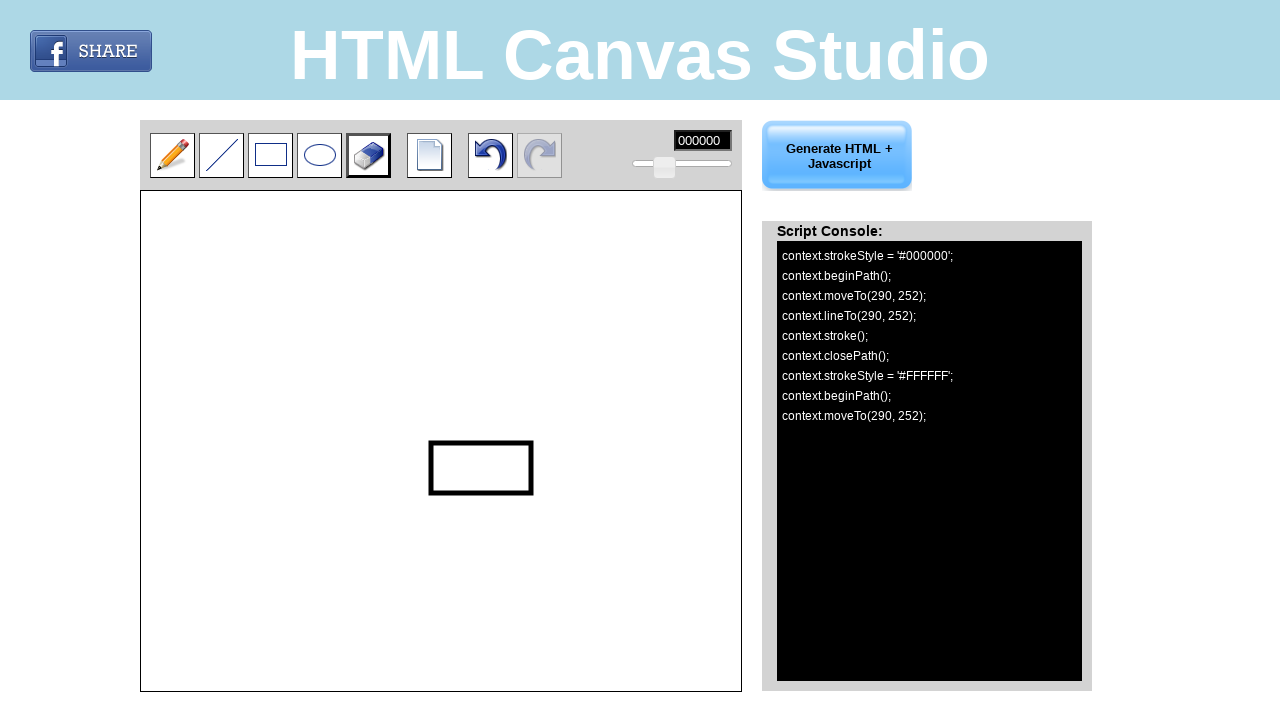

Moved mouse diagonally for circle/ellipse shape at (486, 388)
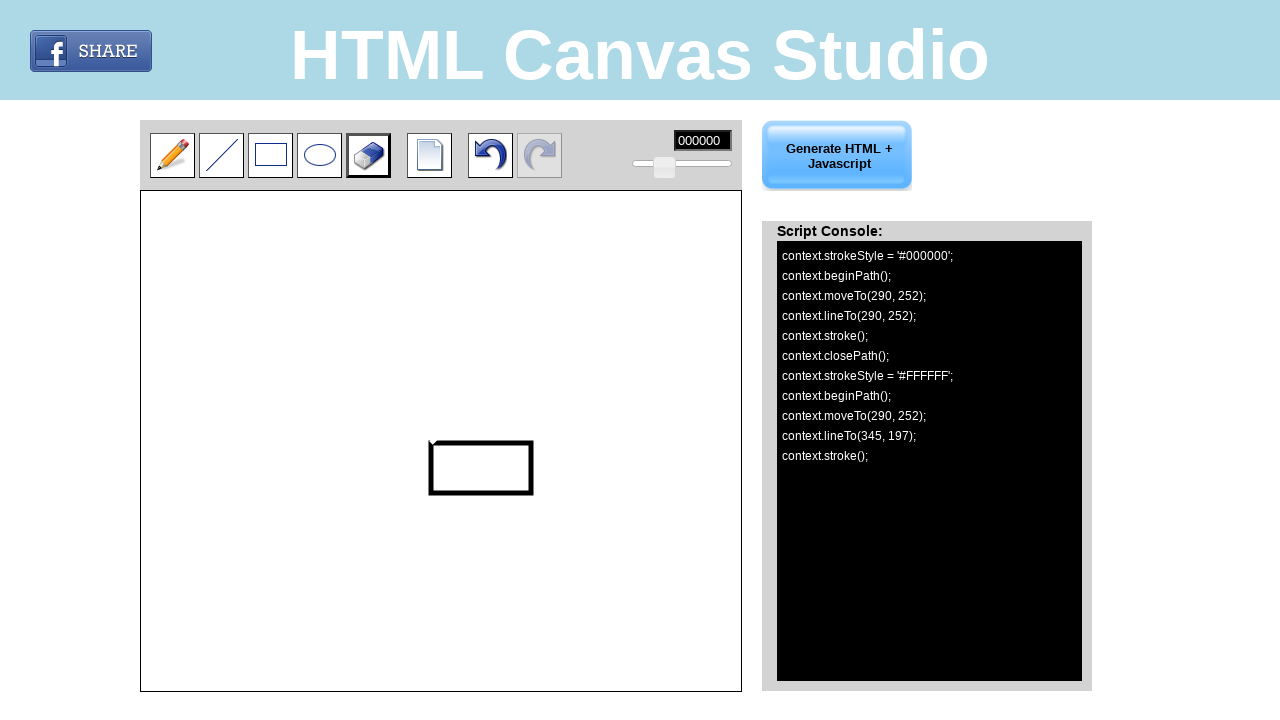

Continued circle/ellipse drawing to complete shape at (431, 333)
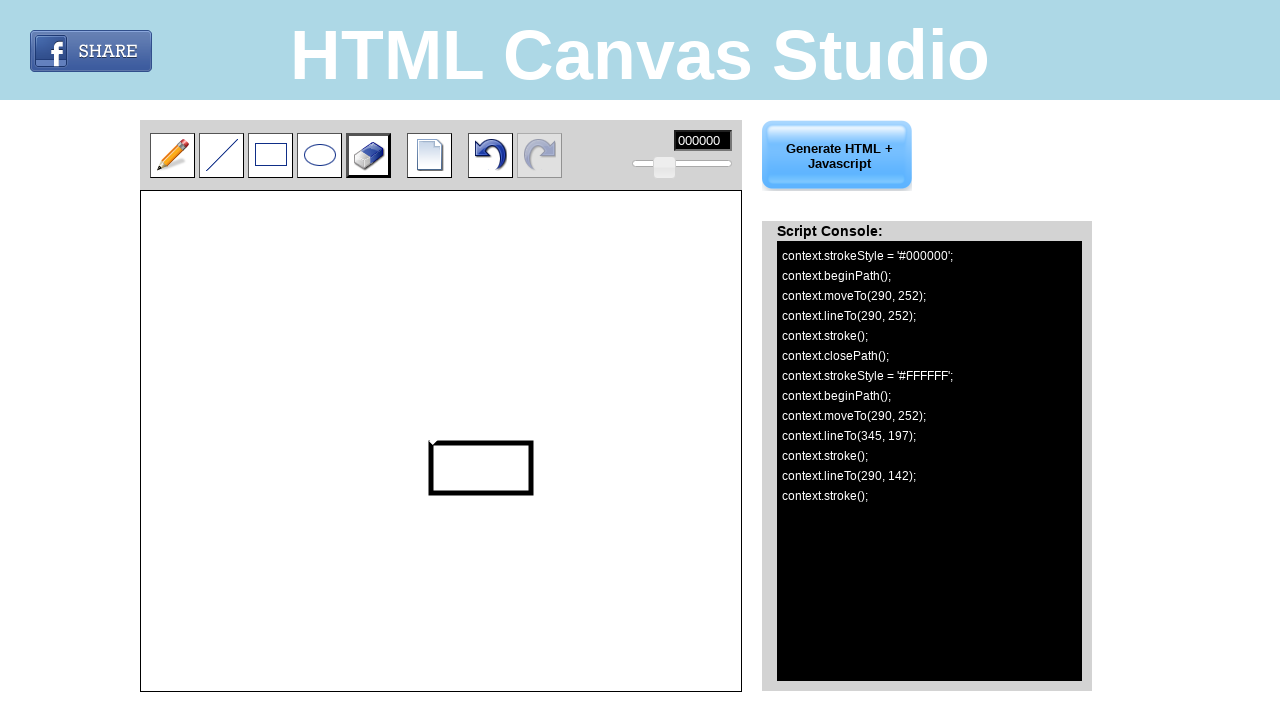

Released mouse button to complete circle/ellipse shape at (431, 333)
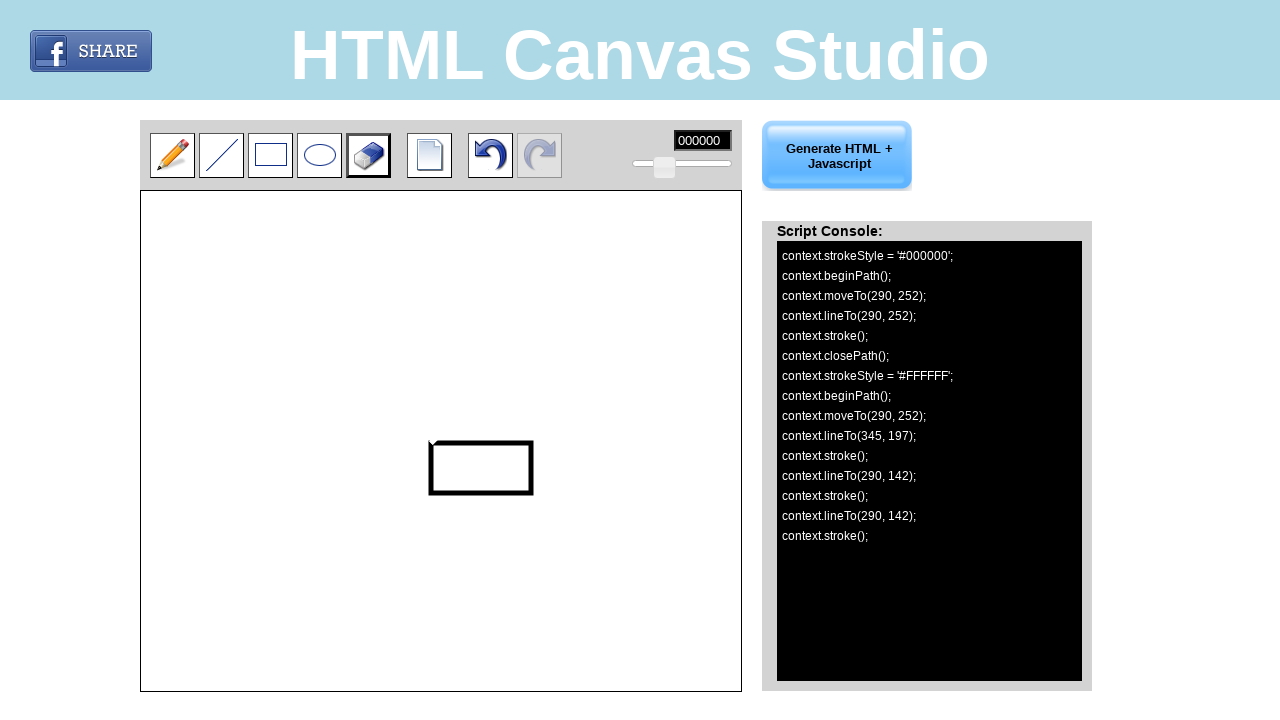

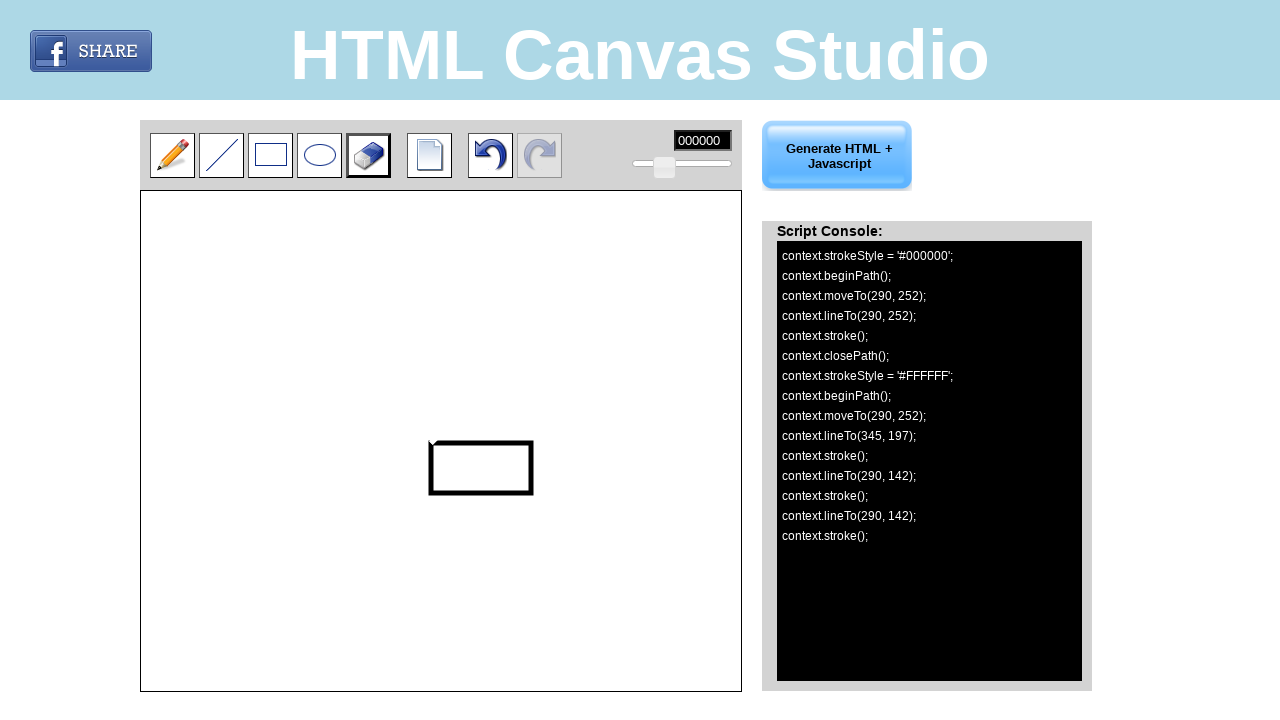